Navigates to WiseQuarter homepage, refreshes the page, and verifies the URL contains "wisequarter"

Starting URL: https://www.wisequarter.com

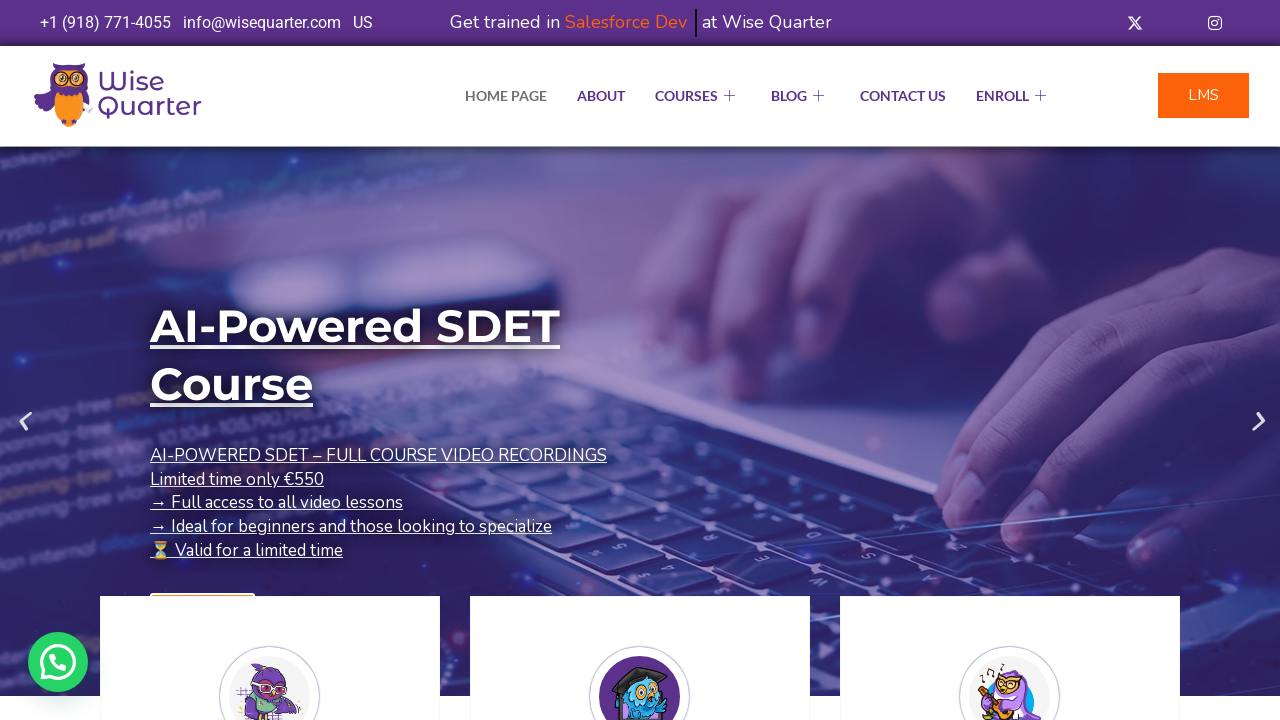

Waited for page to reach domcontentloaded state
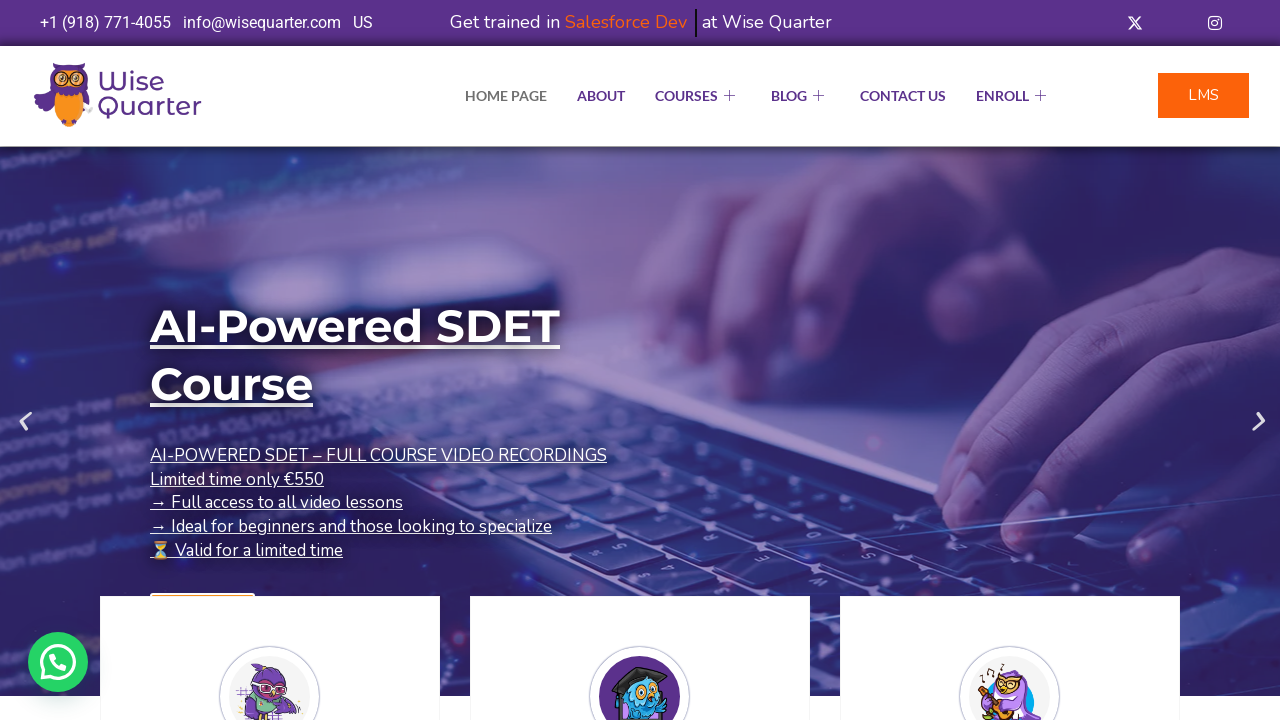

Refreshed the WiseQuarter homepage
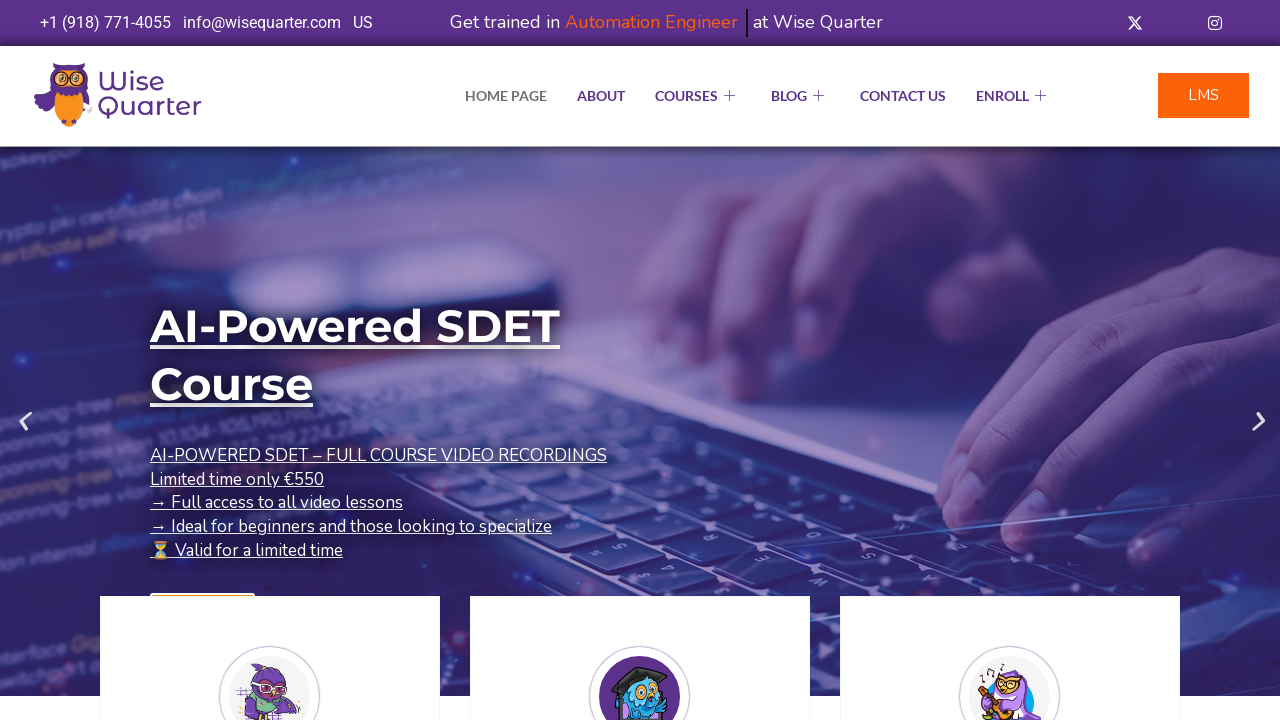

Verified URL contains 'wisequarter': https://wisequarter.com/
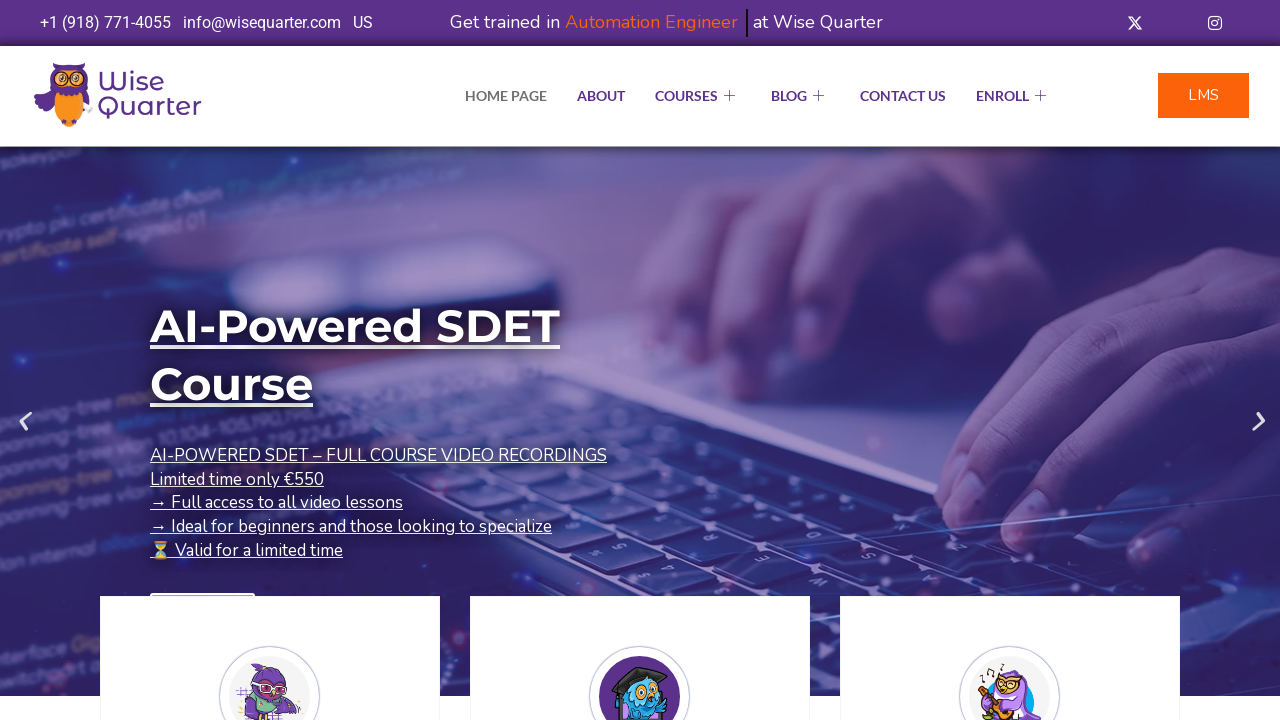

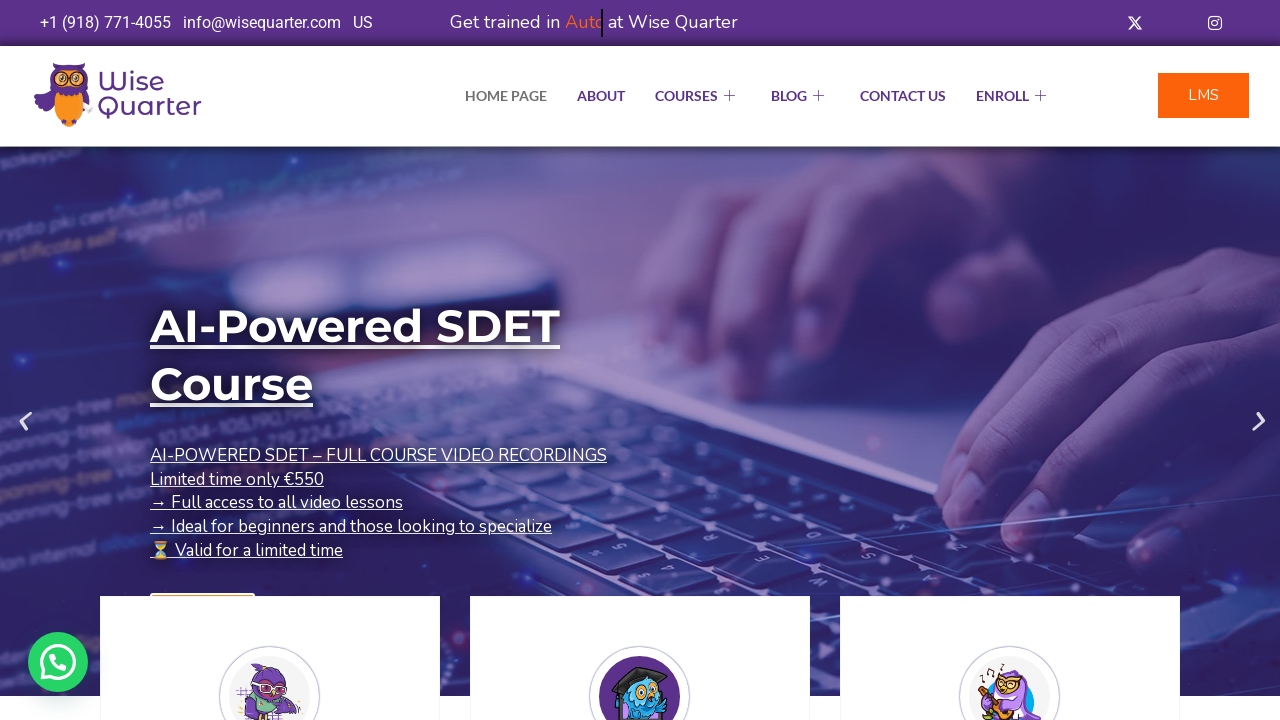